Tests modal popup functionality by clicking a button to open a modal window and verifying the modal is displayed

Starting URL: https://otus.home.kartushin.su/training.html

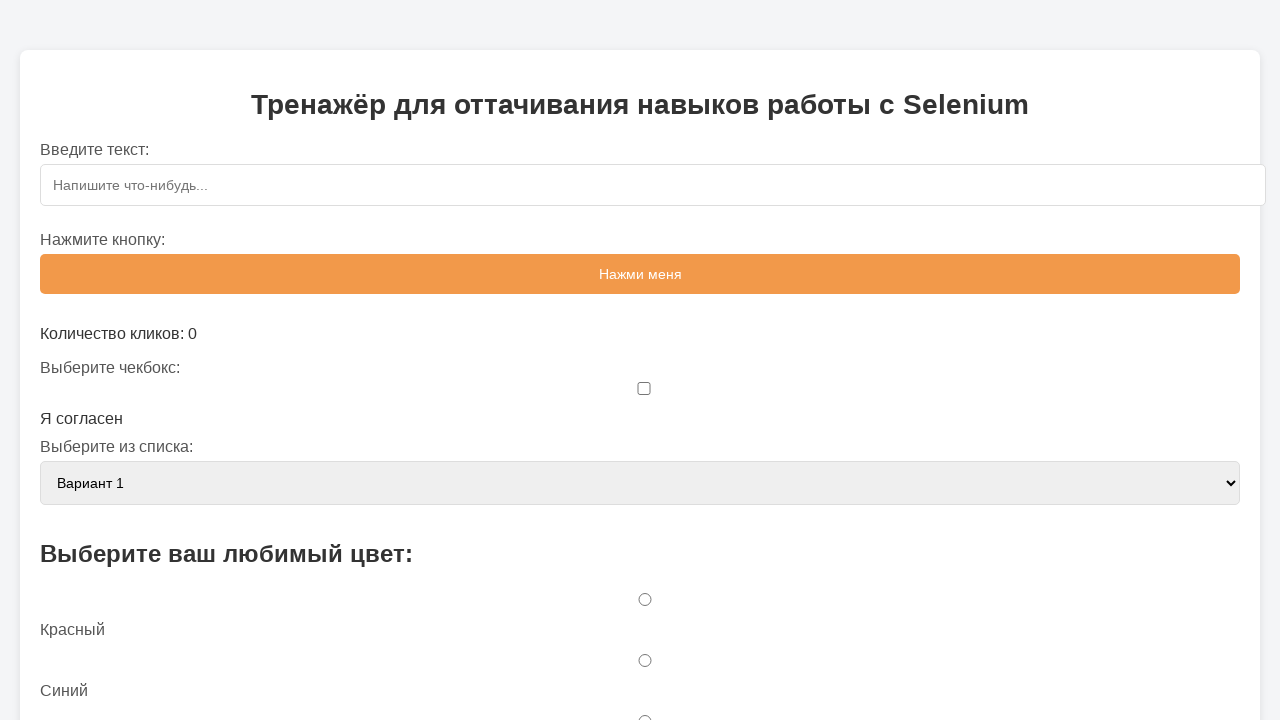

Clicked button to open modal popup at (640, 360) on #openModalBtn
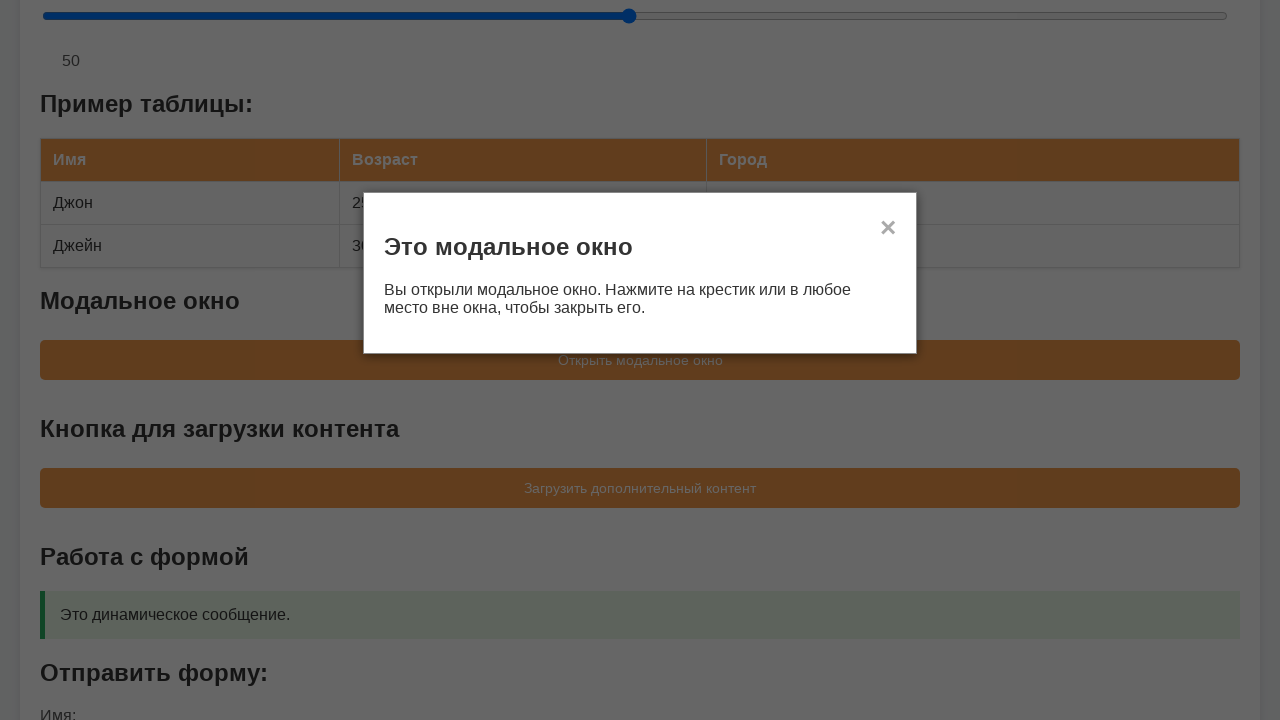

Modal popup is visible on the page
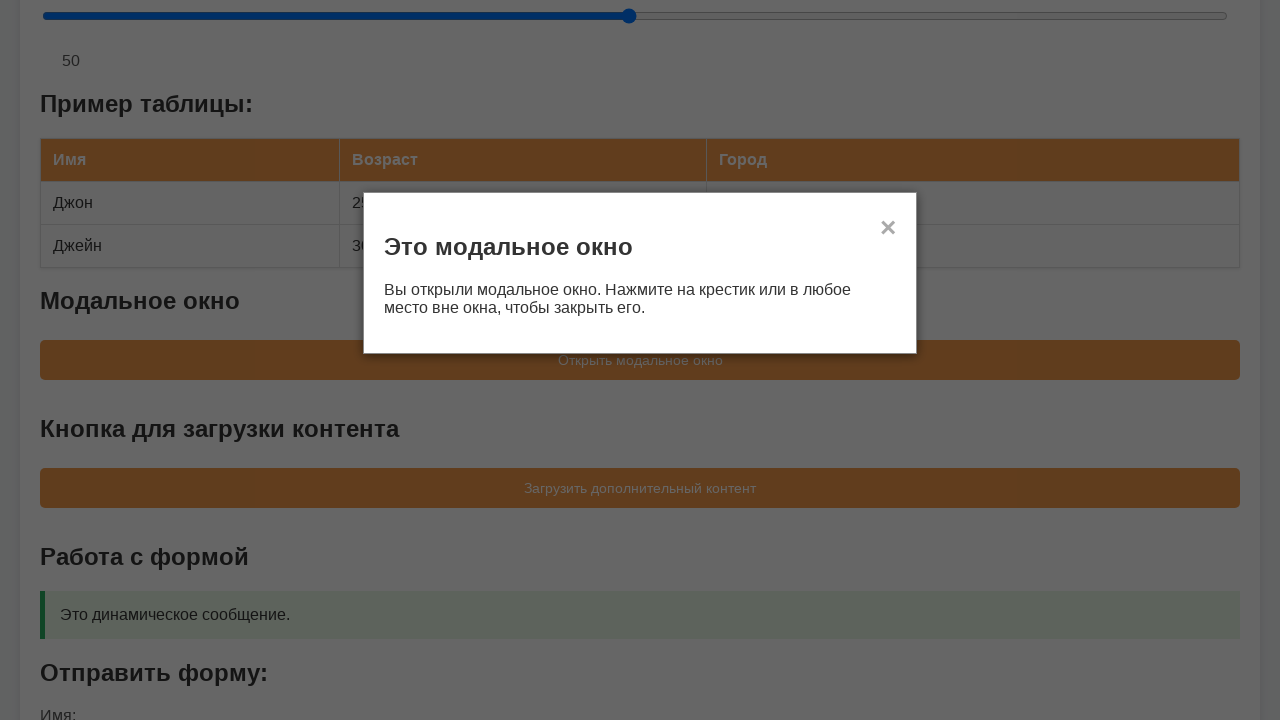

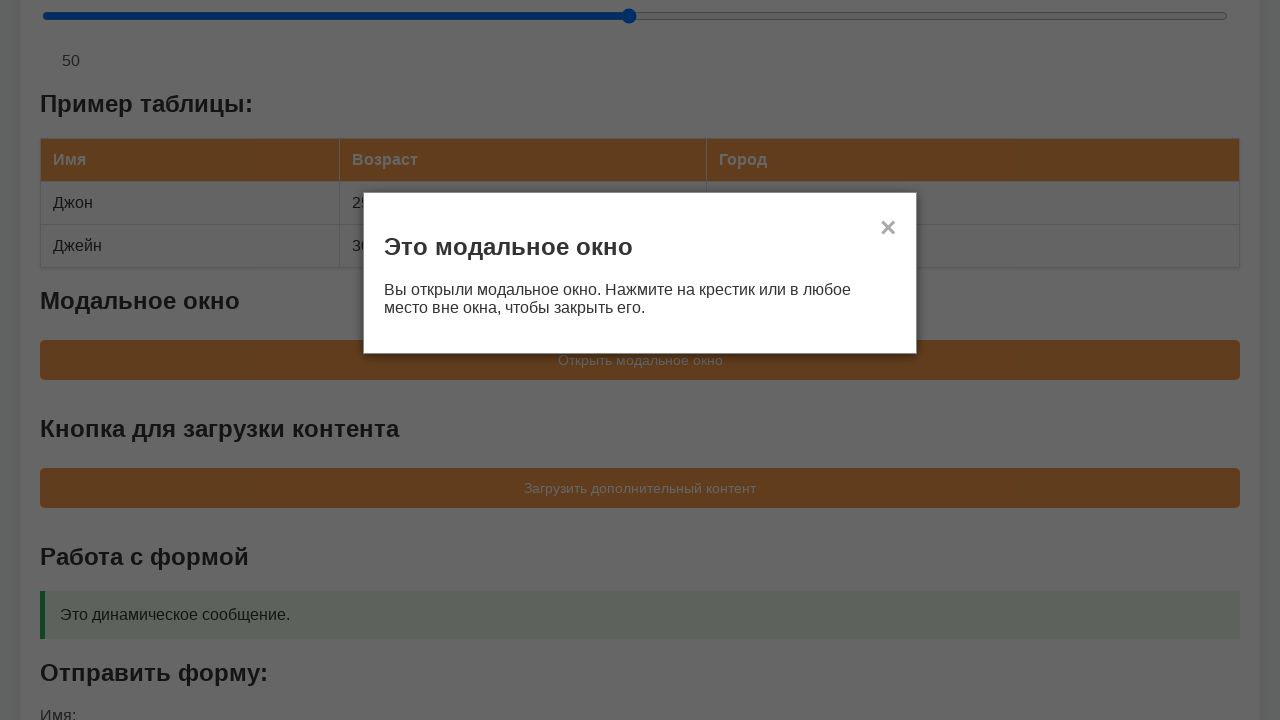